Tests dynamic controls page by checking if an input field is initially disabled, clicking the "Enable Input" button, and verifying the field becomes enabled

Starting URL: https://v1.training-support.net/selenium/dynamic-controls

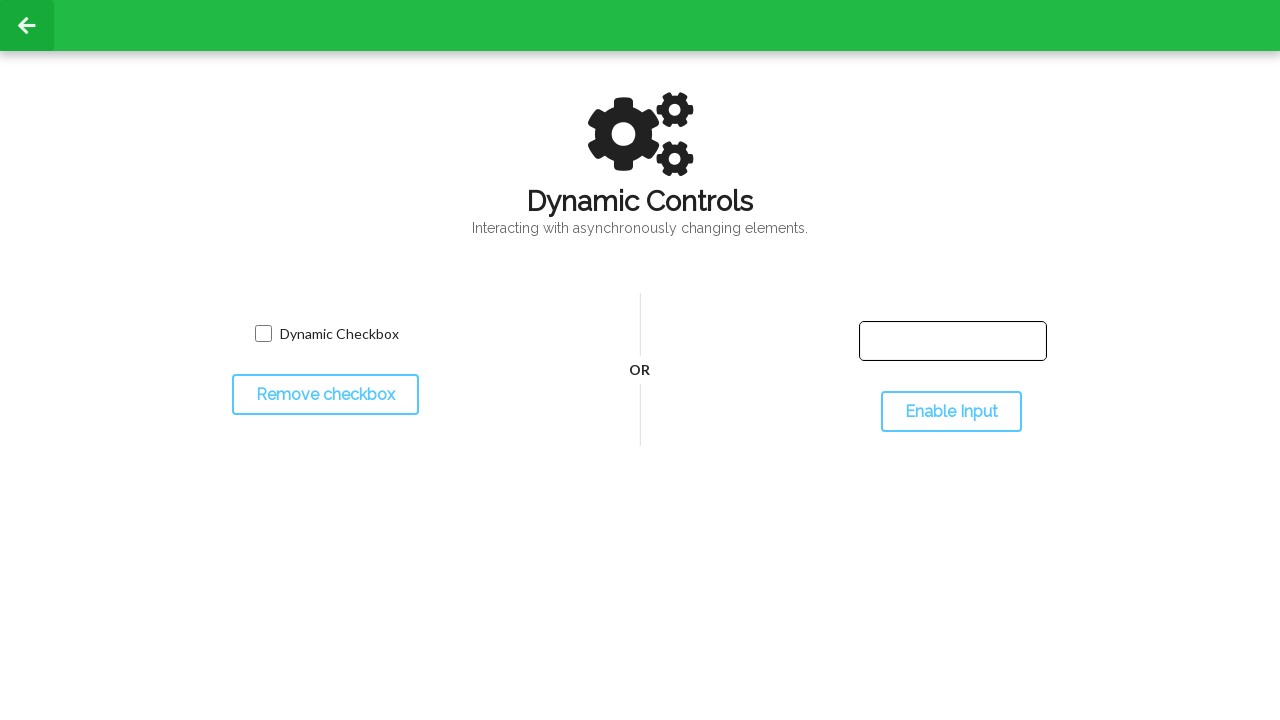

Located input field element
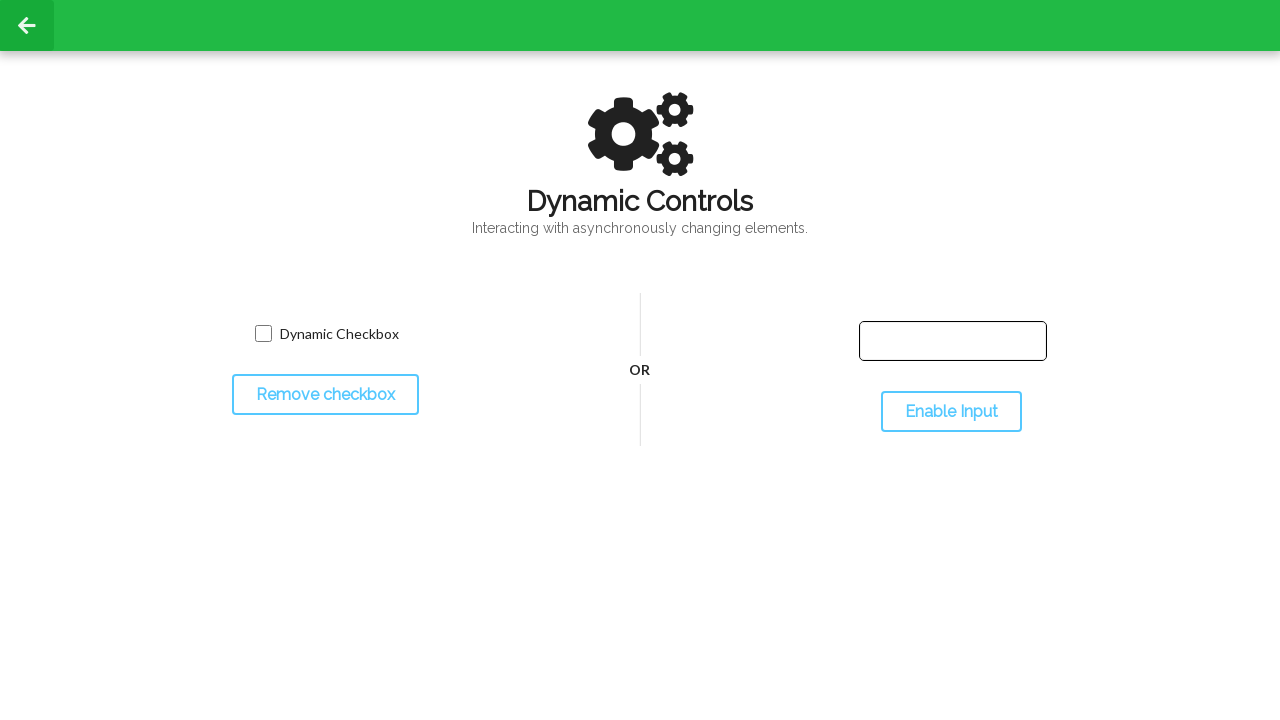

Checked initial state: input field is disabled
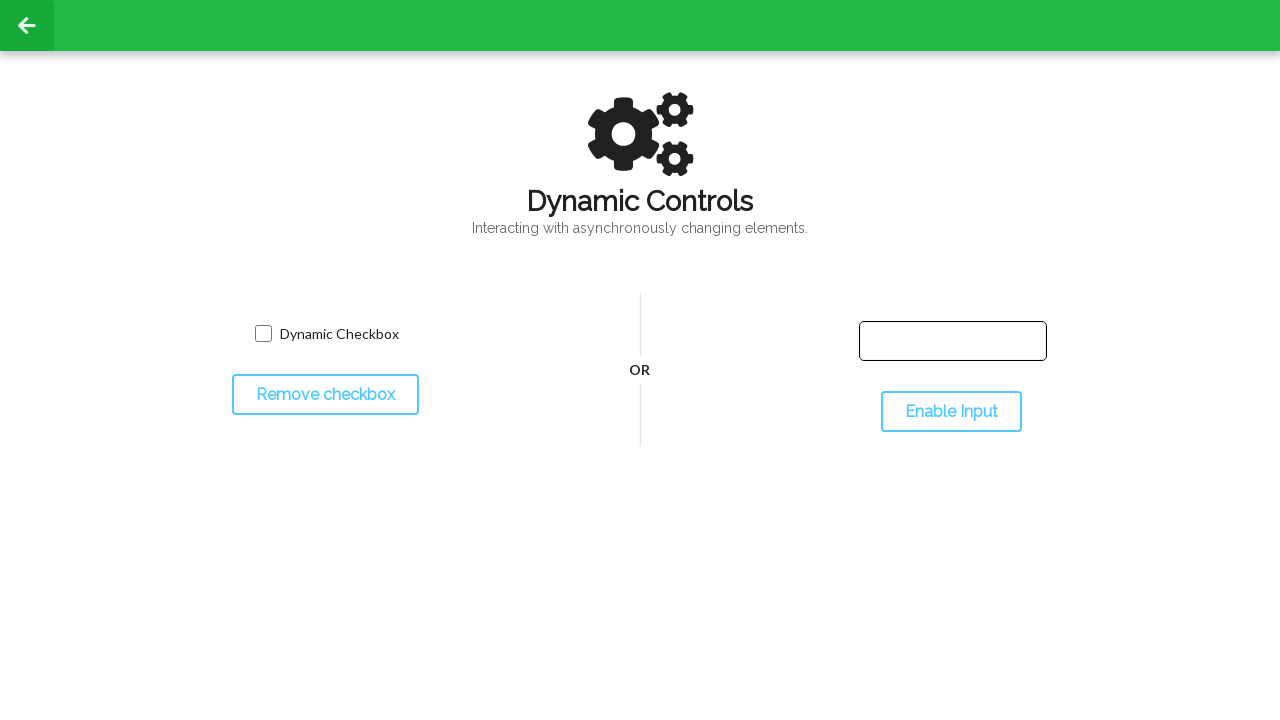

Clicked 'Enable Input' button at (951, 412) on #toggleInput
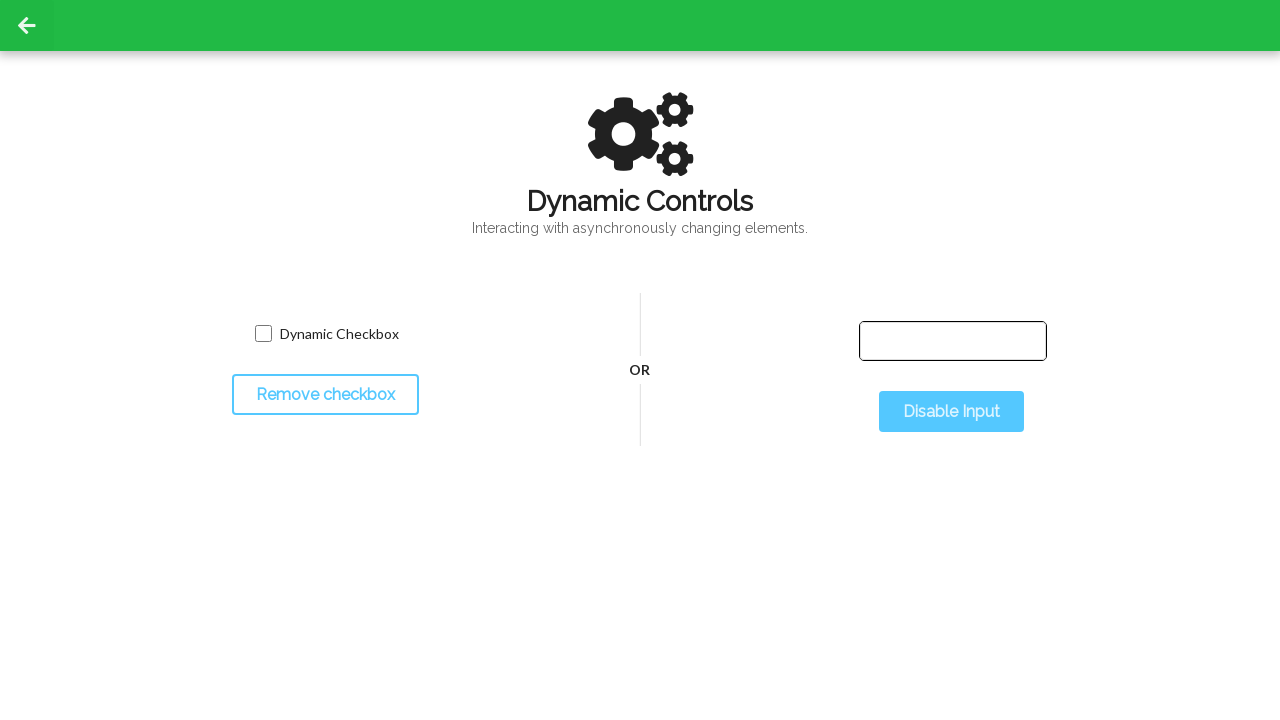

Waited for input field to become enabled
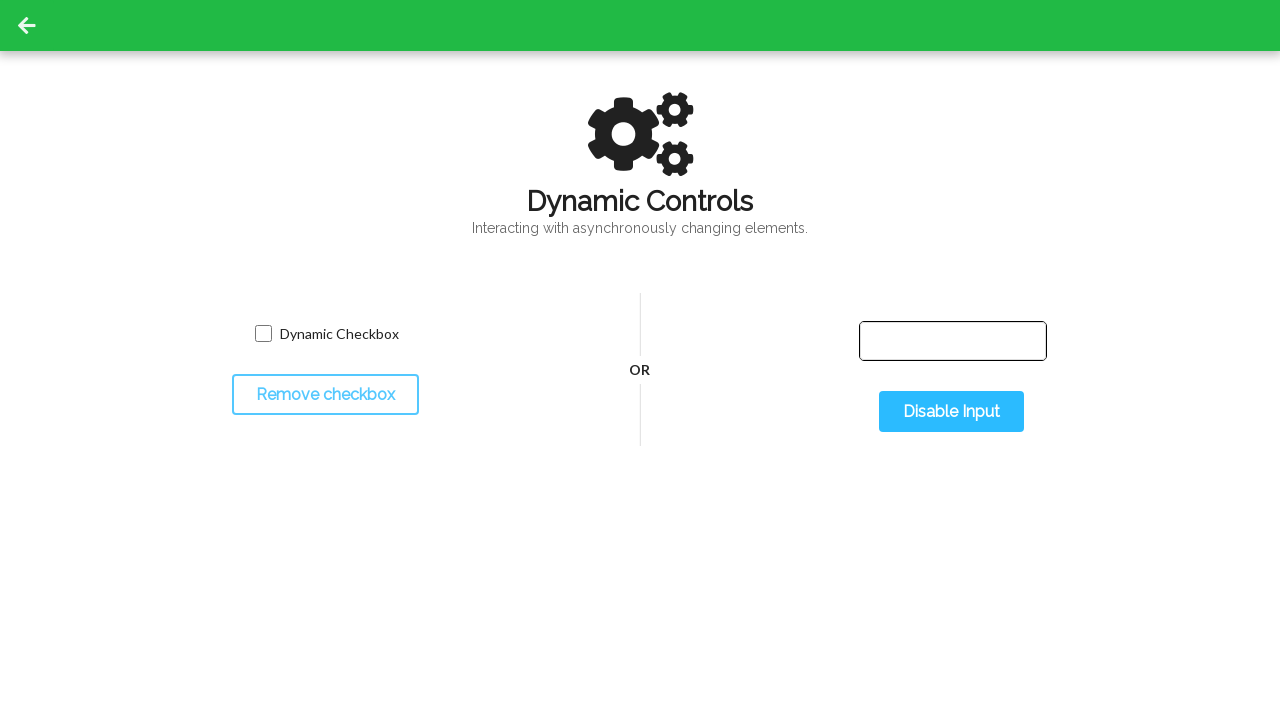

Verified input field is now enabled
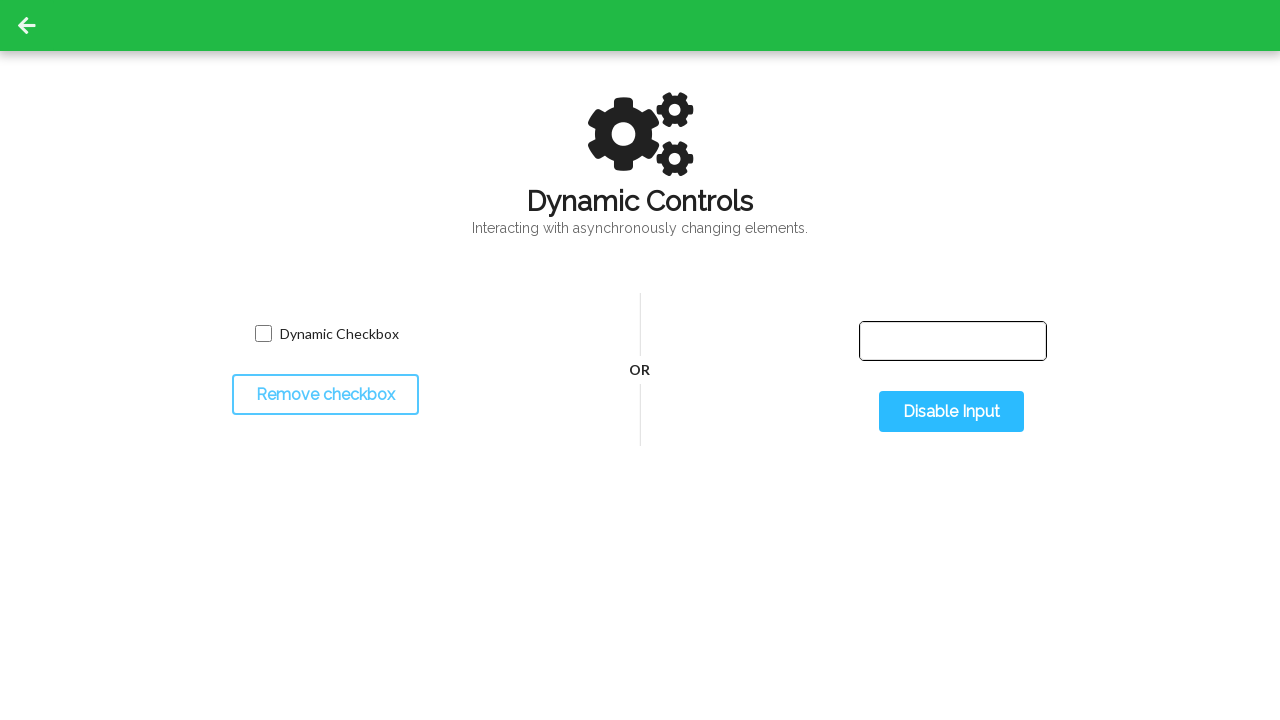

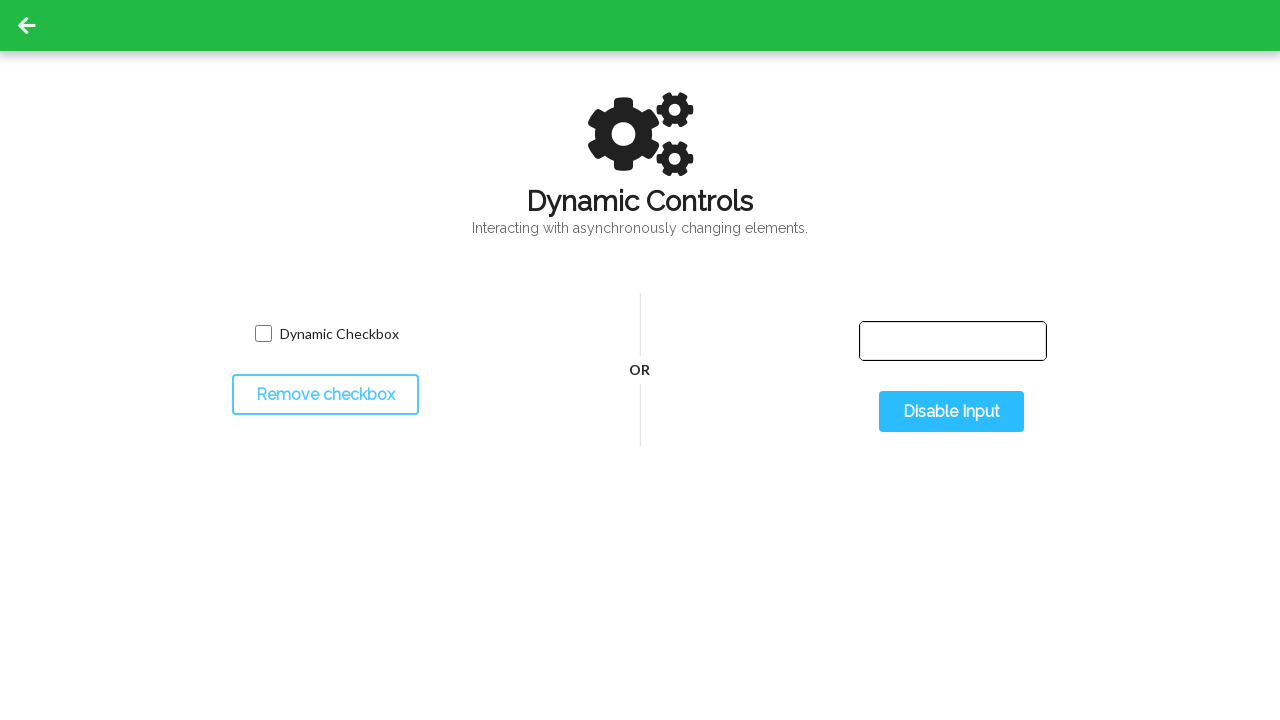